Extracts a value from an image attribute, calculates a mathematical result using logarithm and sine functions, fills in the answer field, checks two checkboxes, and submits the form.

Starting URL: http://suninjuly.github.io/get_attribute.html

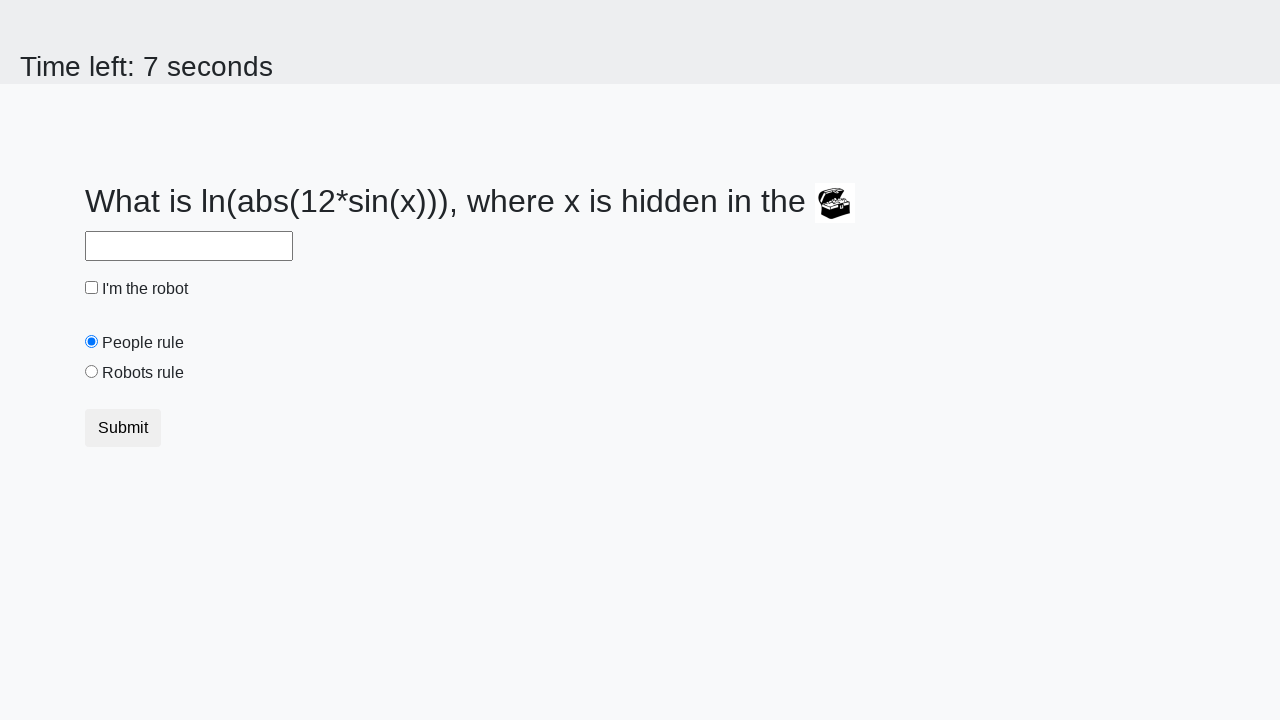

Located the image element
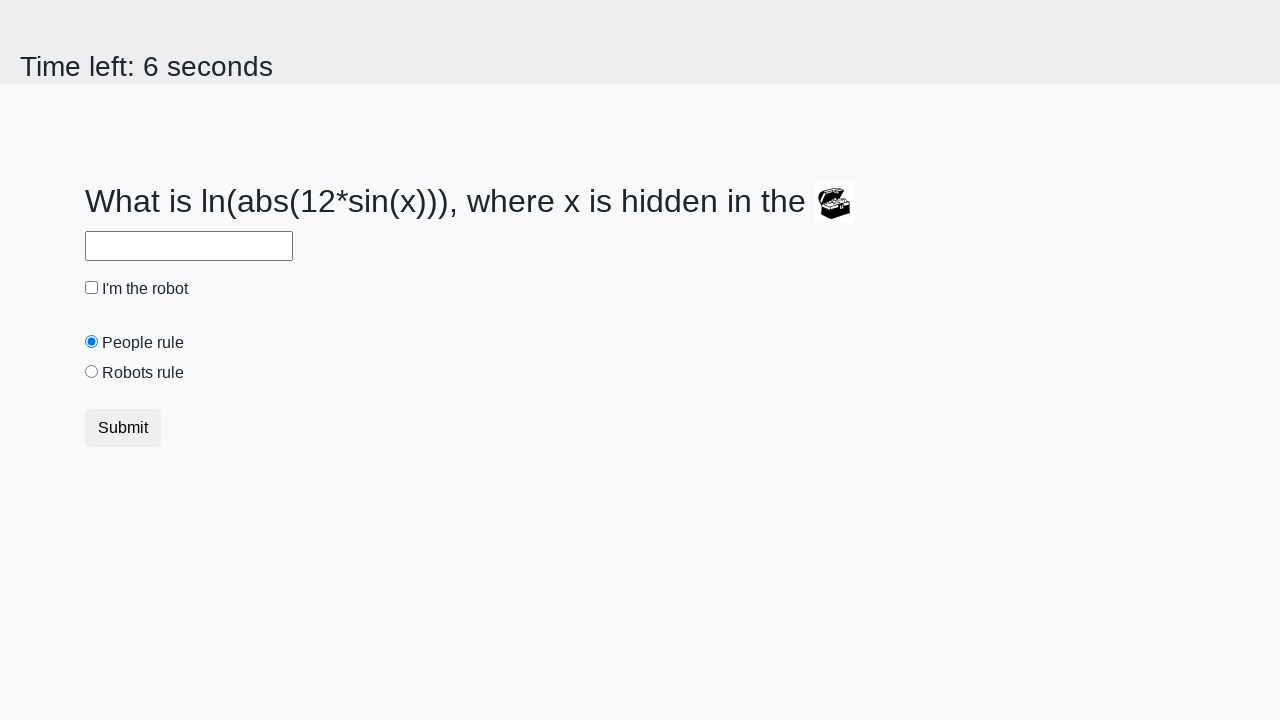

Extracted 'valuex' attribute from image: 543
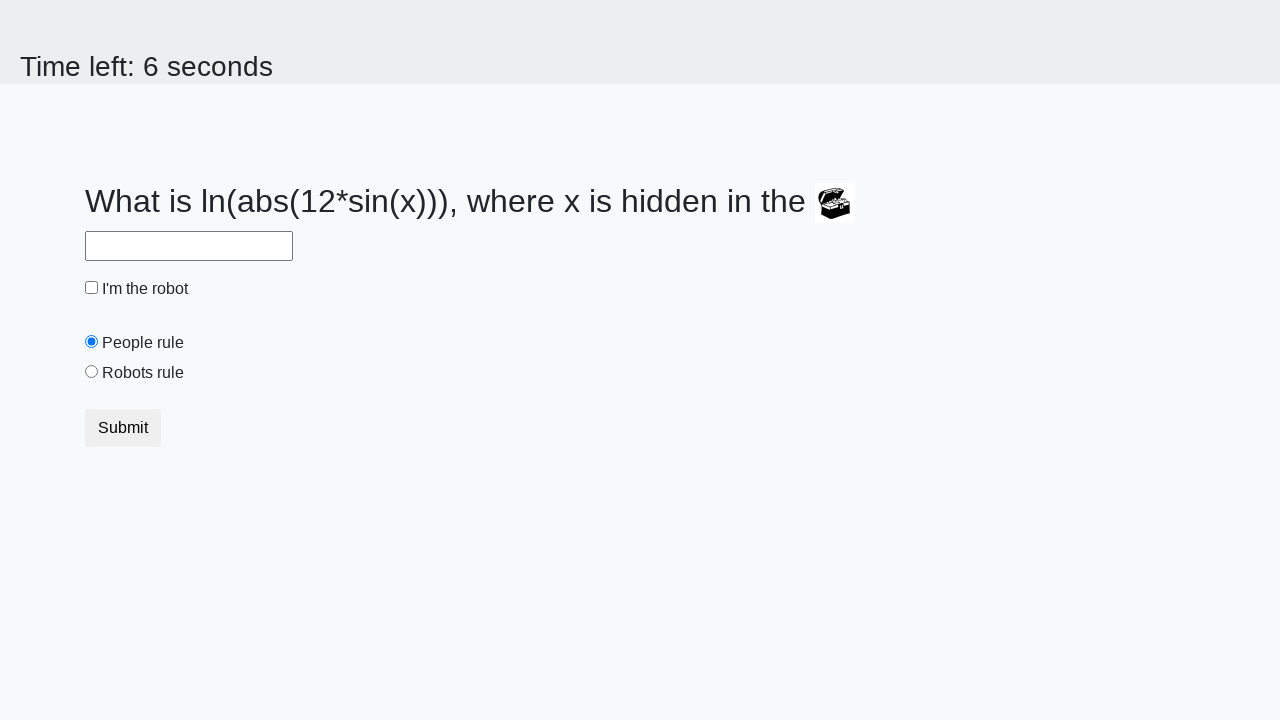

Calculated answer using logarithm and sine functions: 1.7415122605969473
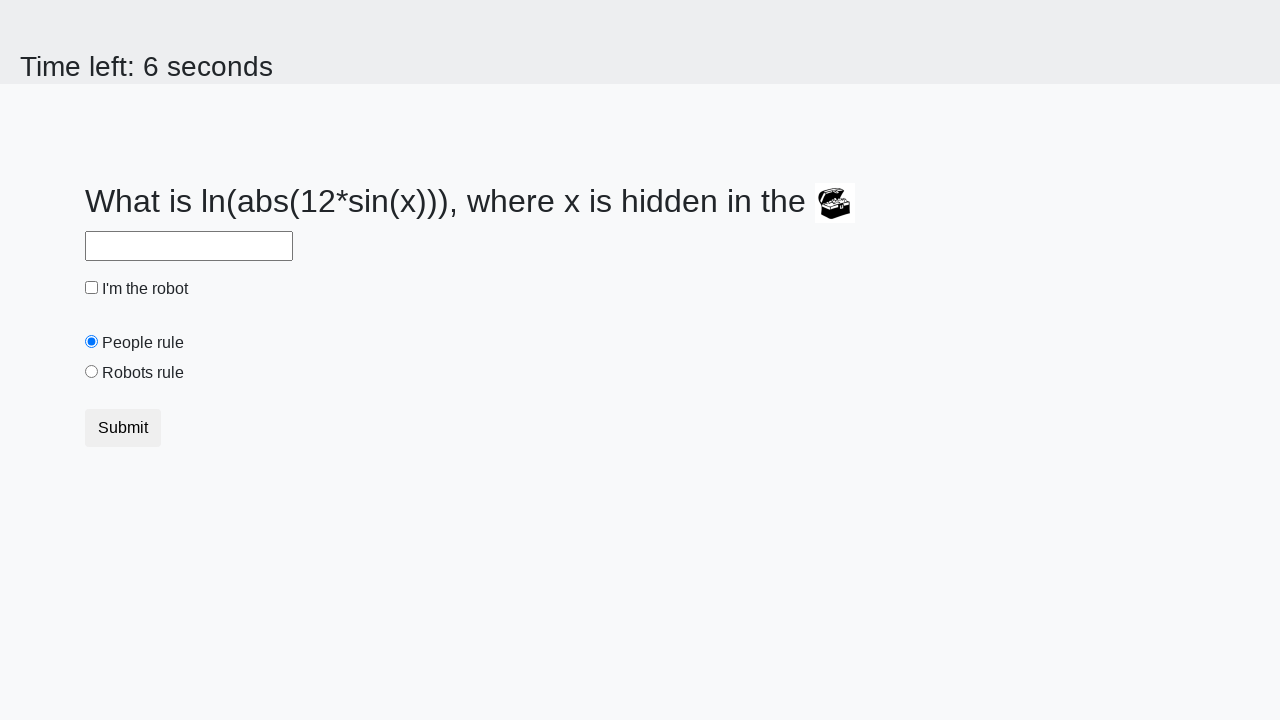

Filled answer field with calculated value: 1.7415122605969473 on #answer
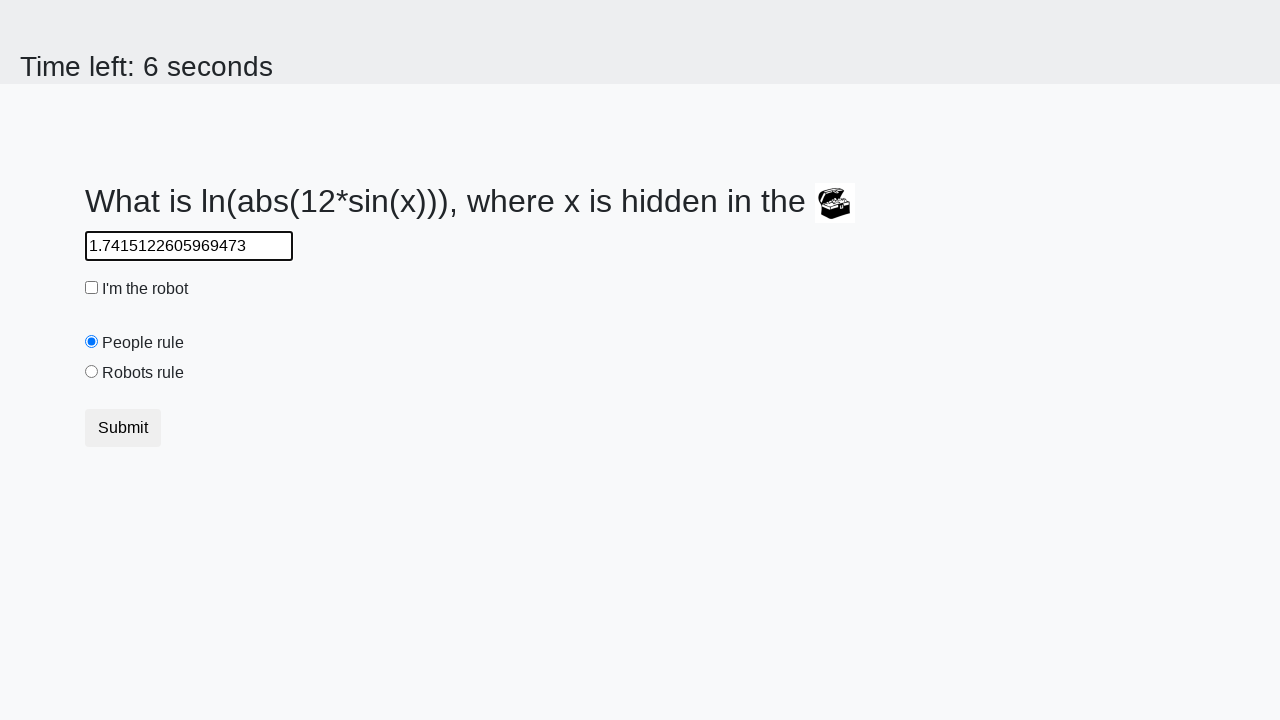

Checked the robot checkbox at (92, 288) on #robotCheckbox
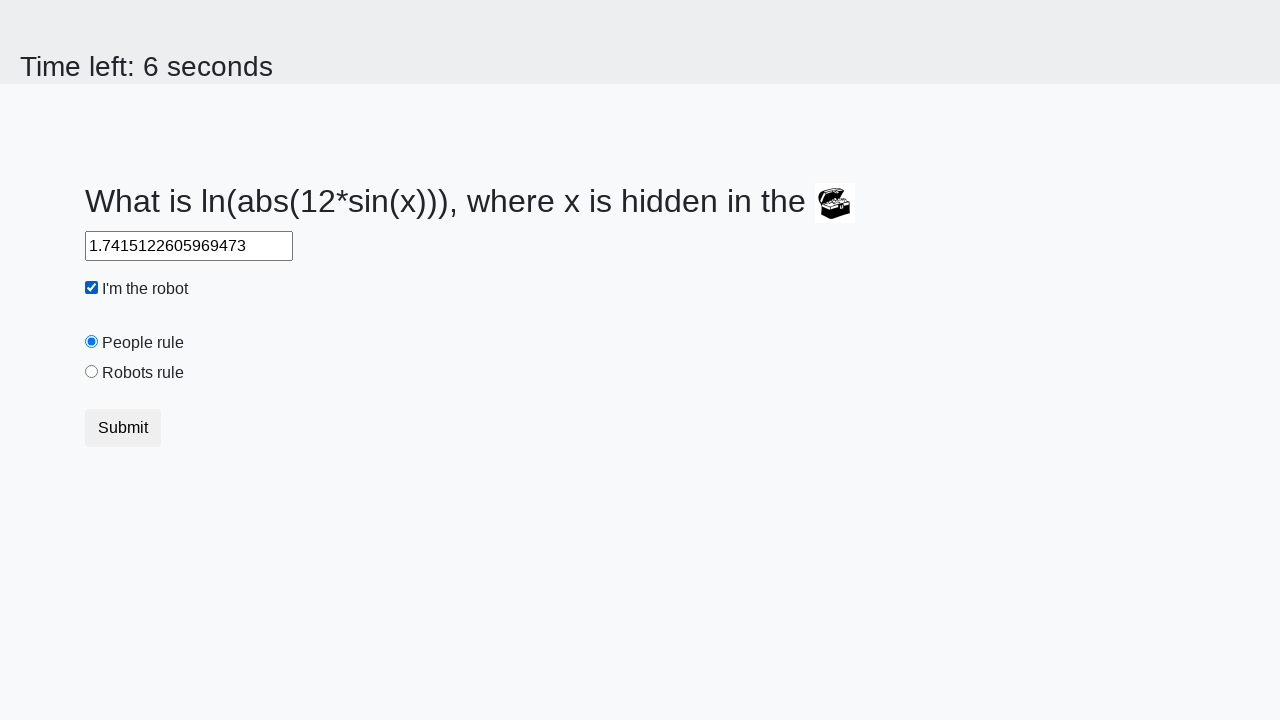

Checked the robots rule checkbox at (92, 372) on #robotsRule
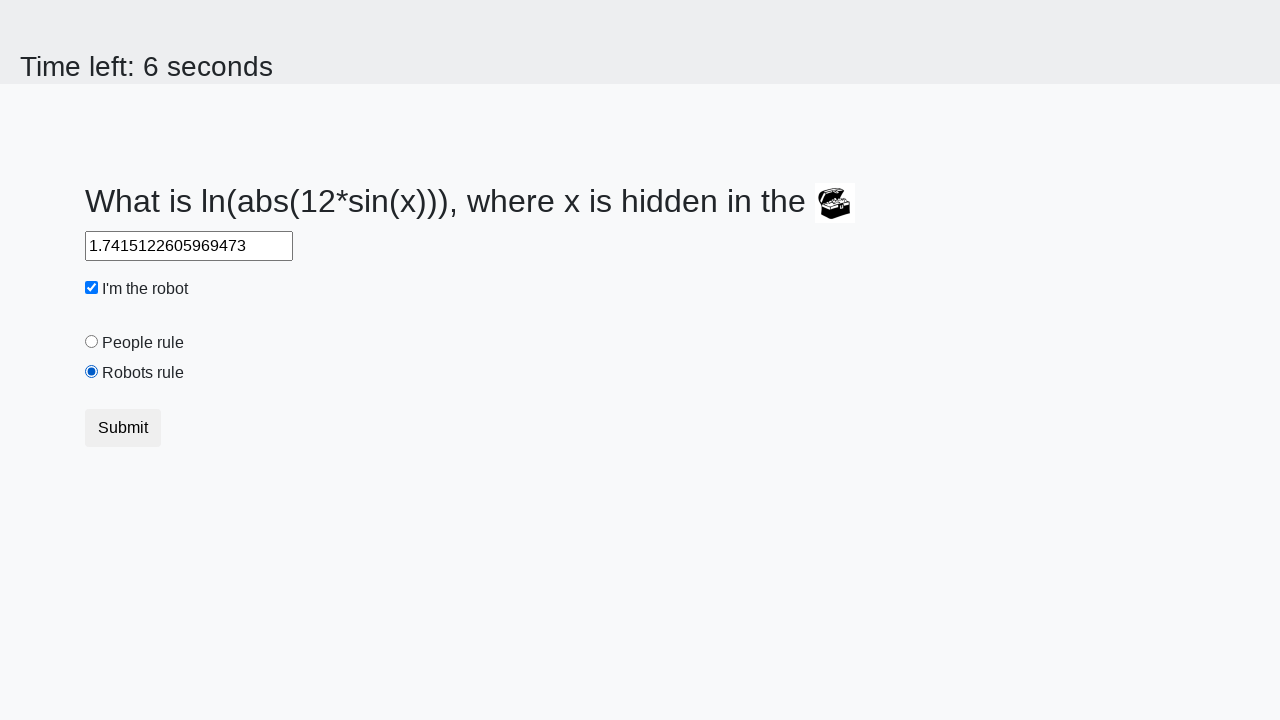

Clicked the submit button at (123, 428) on button.btn
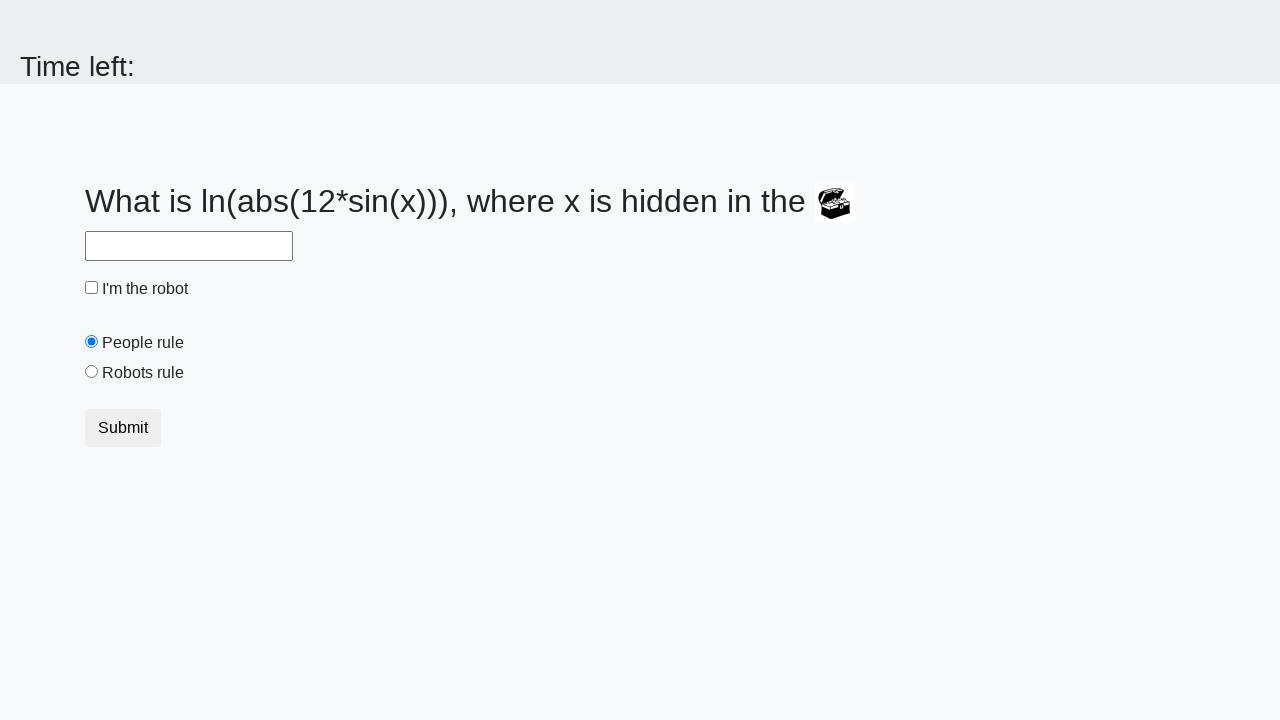

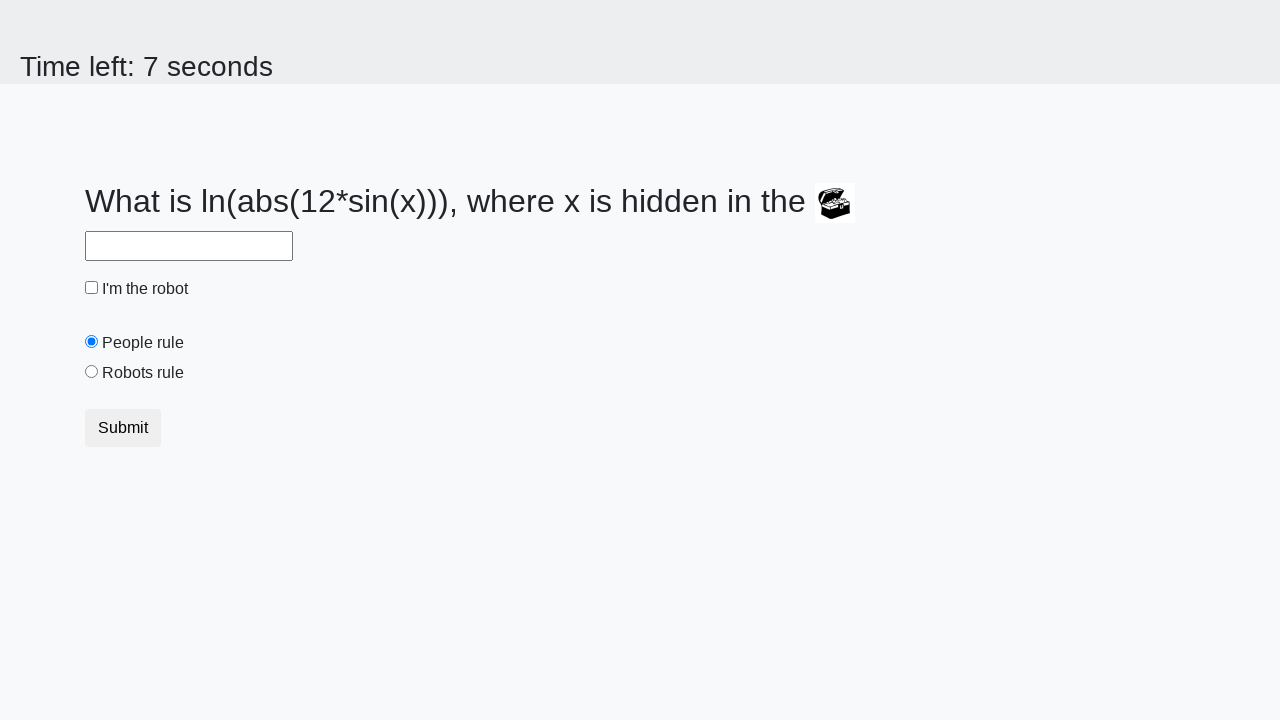